Tests navigation to the Dynamic Loading page by clicking the Dynamic Loading link on the homepage

Starting URL: https://the-internet.herokuapp.com

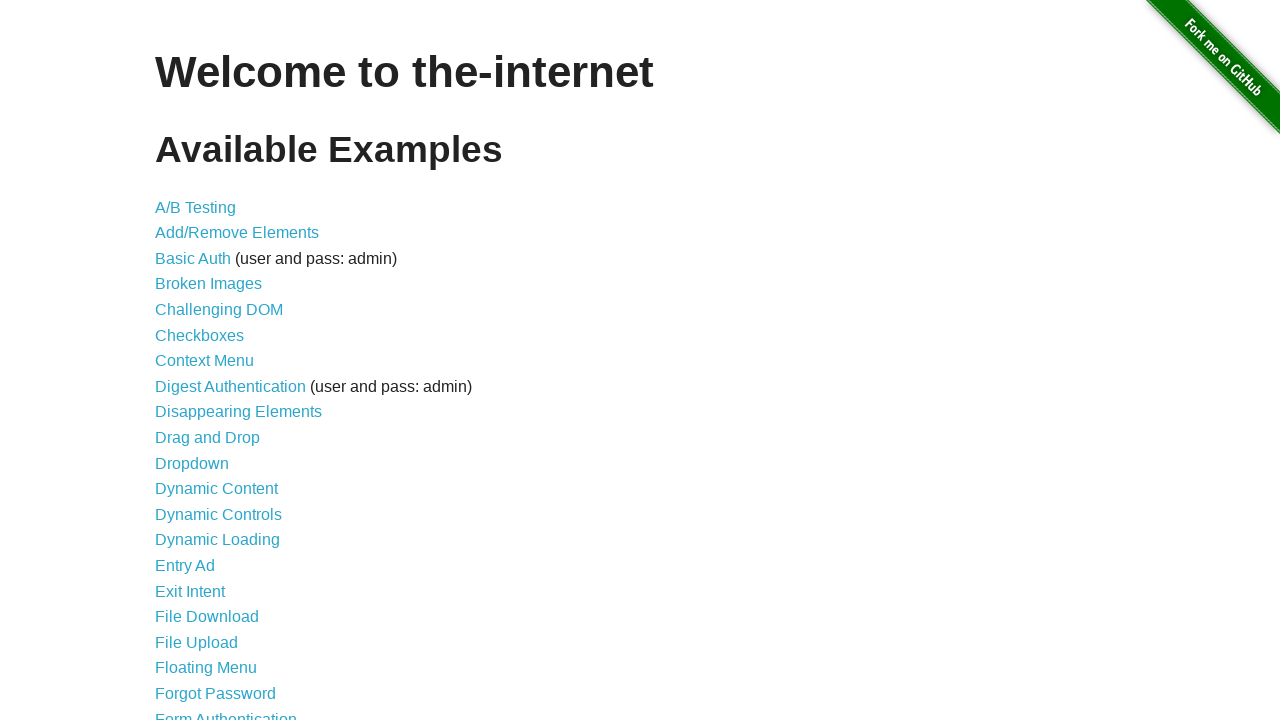

Clicked Dynamic Loading link using getByRole at (218, 540) on internal:role=link[name="Dynamic Loading"i]
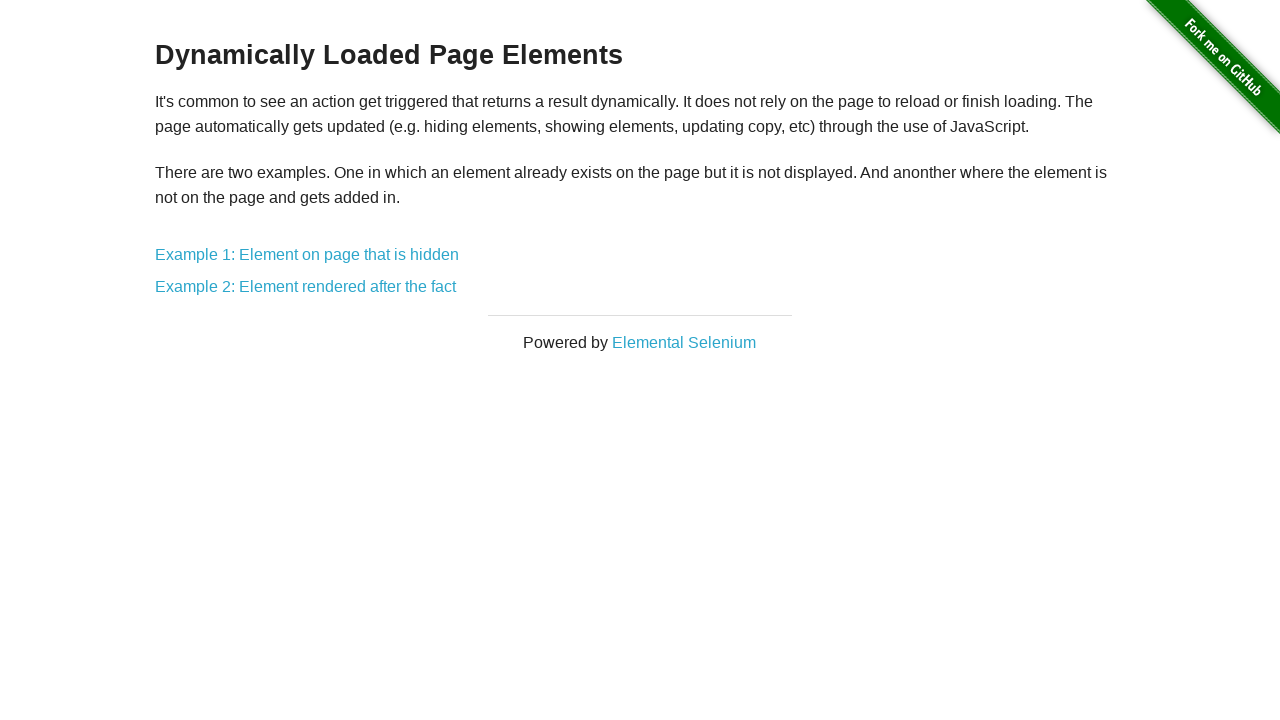

Waited for h3 heading to load on Dynamic Loading page
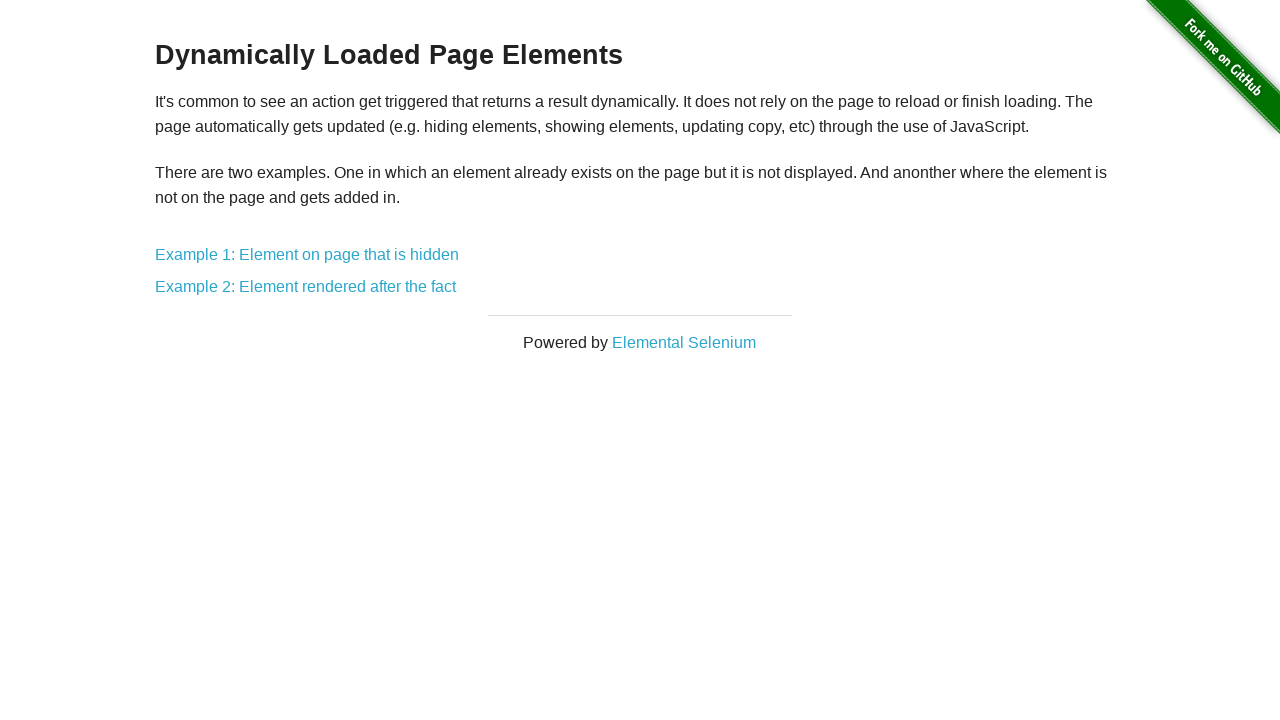

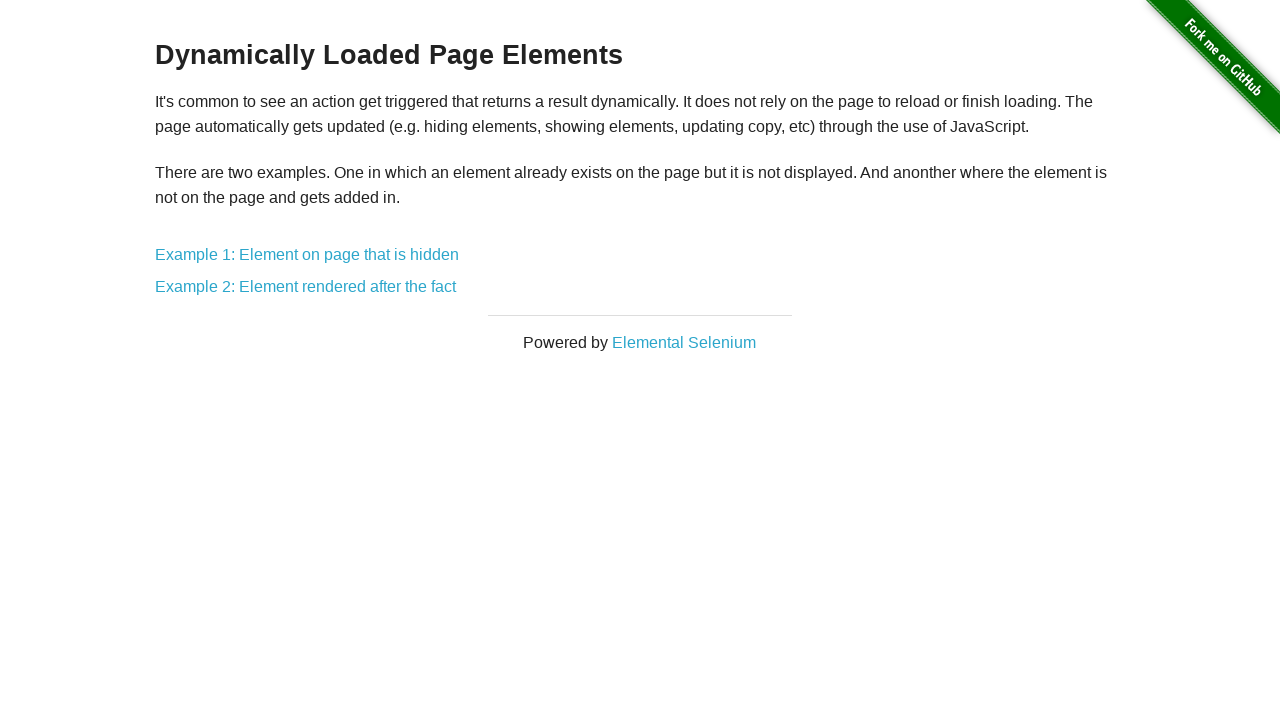